Tests page scrolling functionality by scrolling down and up at different positions on the practice automation page

Starting URL: https://rahulshettyacademy.com/AutomationPractice/

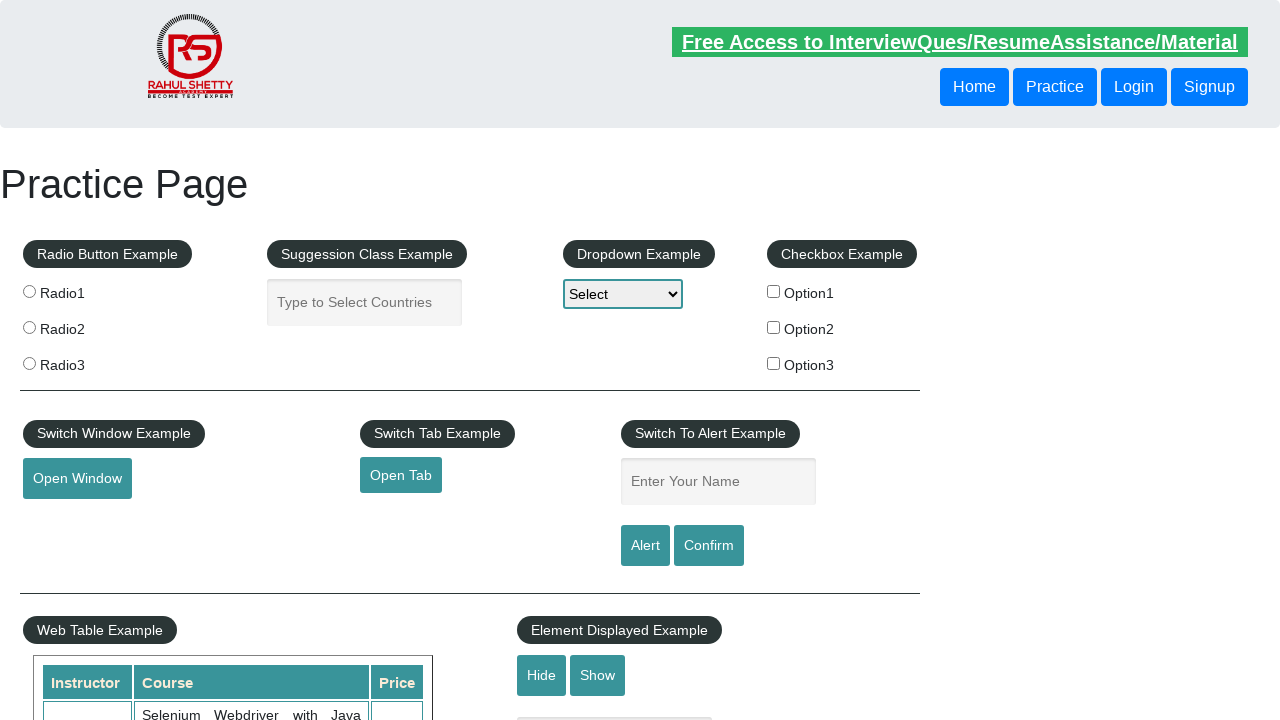

Scrolled down by 1500 pixels
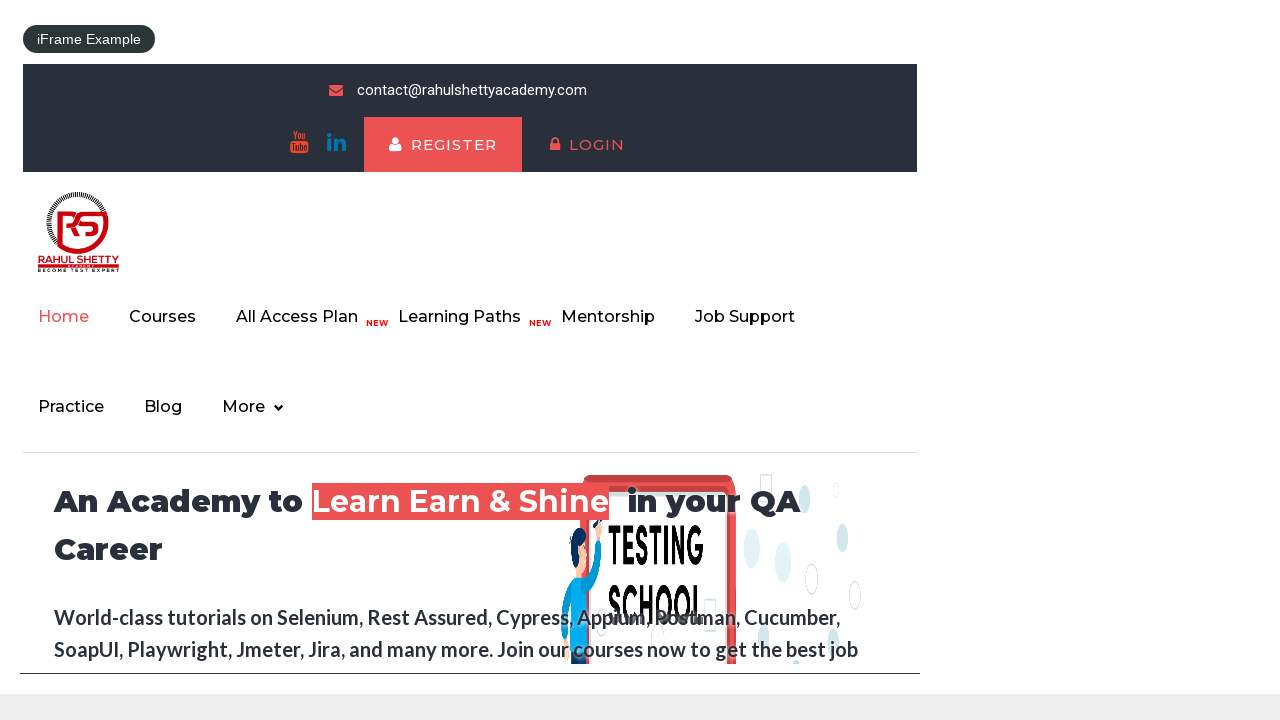

Scrolled down by additional 500 pixels
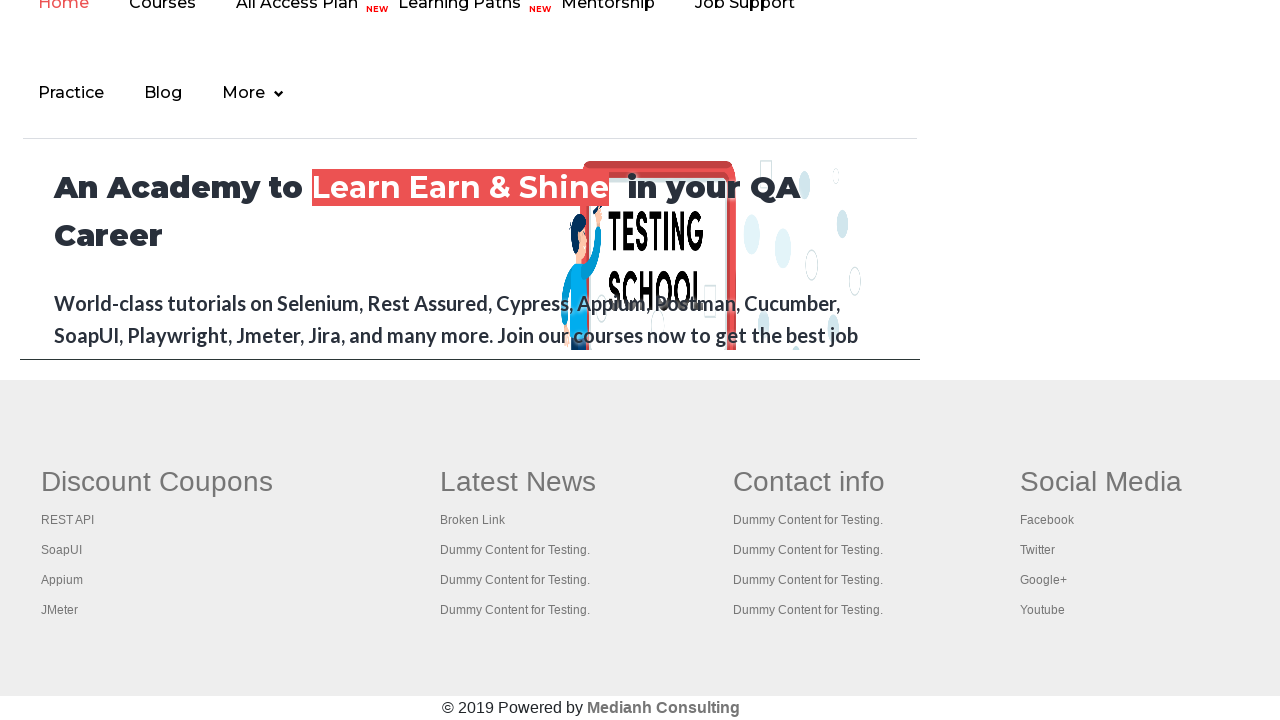

Scrolled back up by 1500 pixels
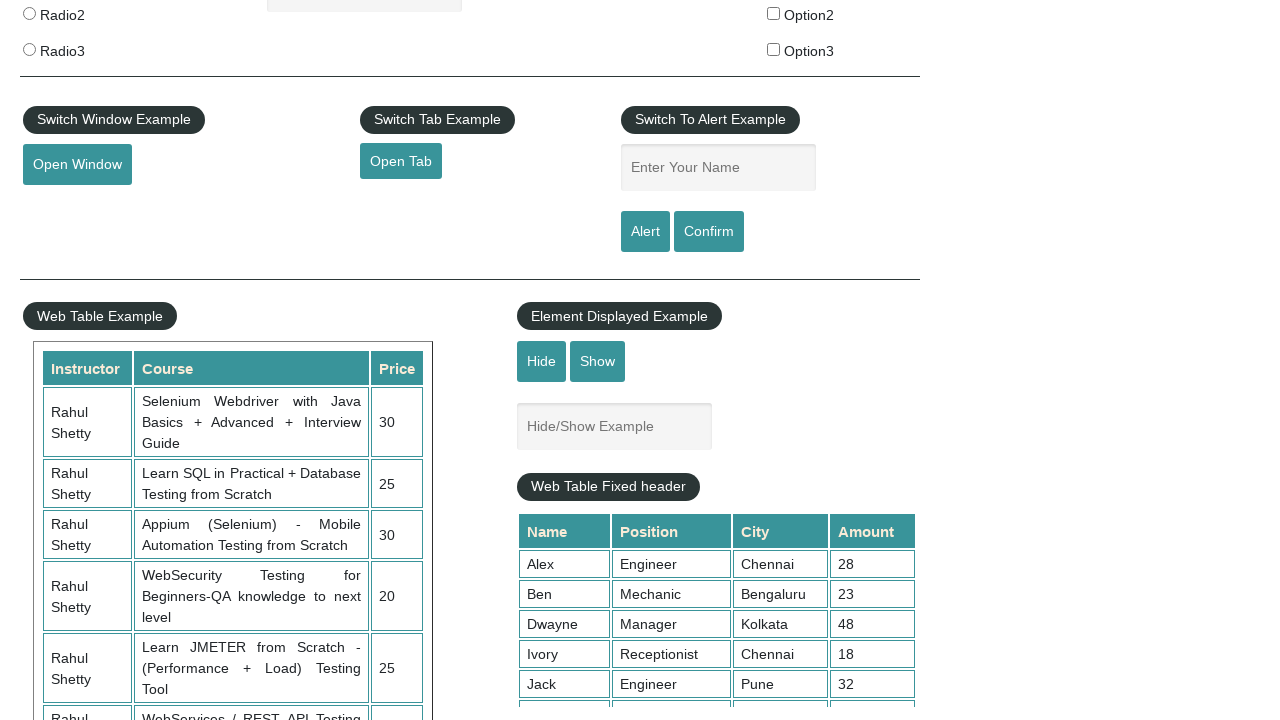

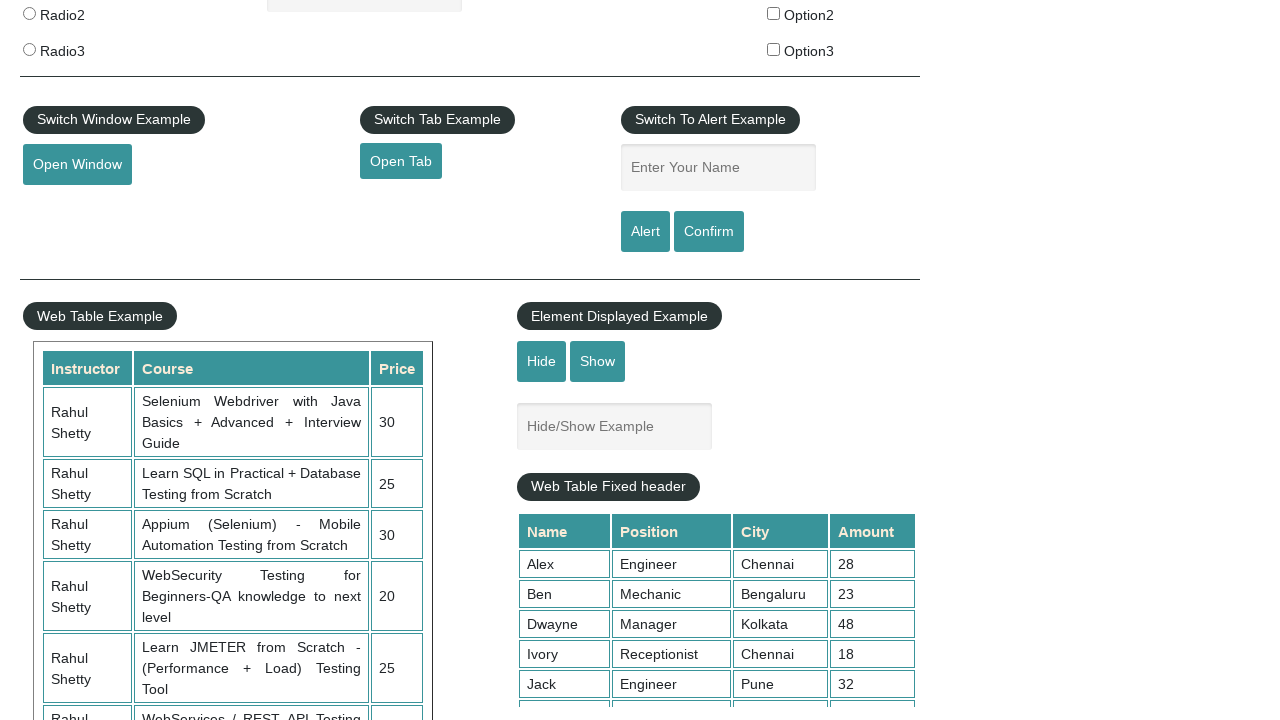